Tests JavaScript prompt alert functionality on W3Schools by switching to an iframe, clicking a "Try it" button, entering text into the prompt dialog, and accepting it.

Starting URL: https://www.w3schools.com/js/tryit.asp?filename=tryjs_prompt

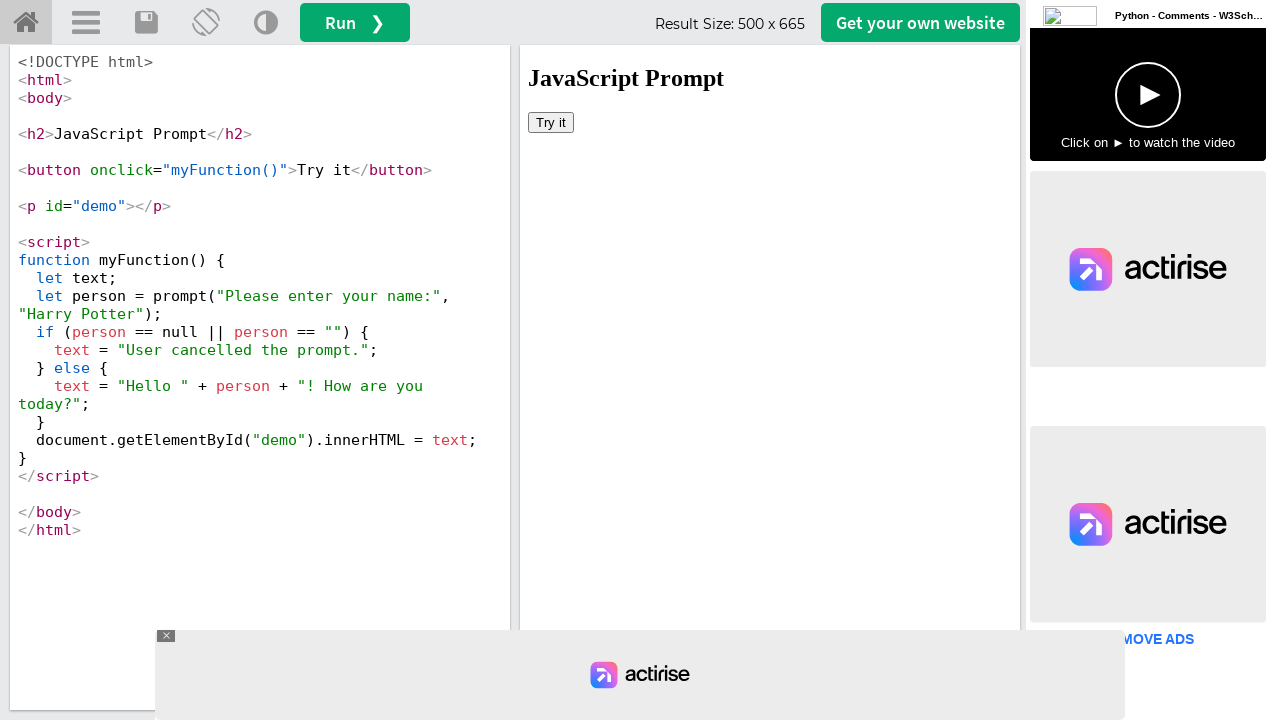

Located the iframe with id 'iframeResult'
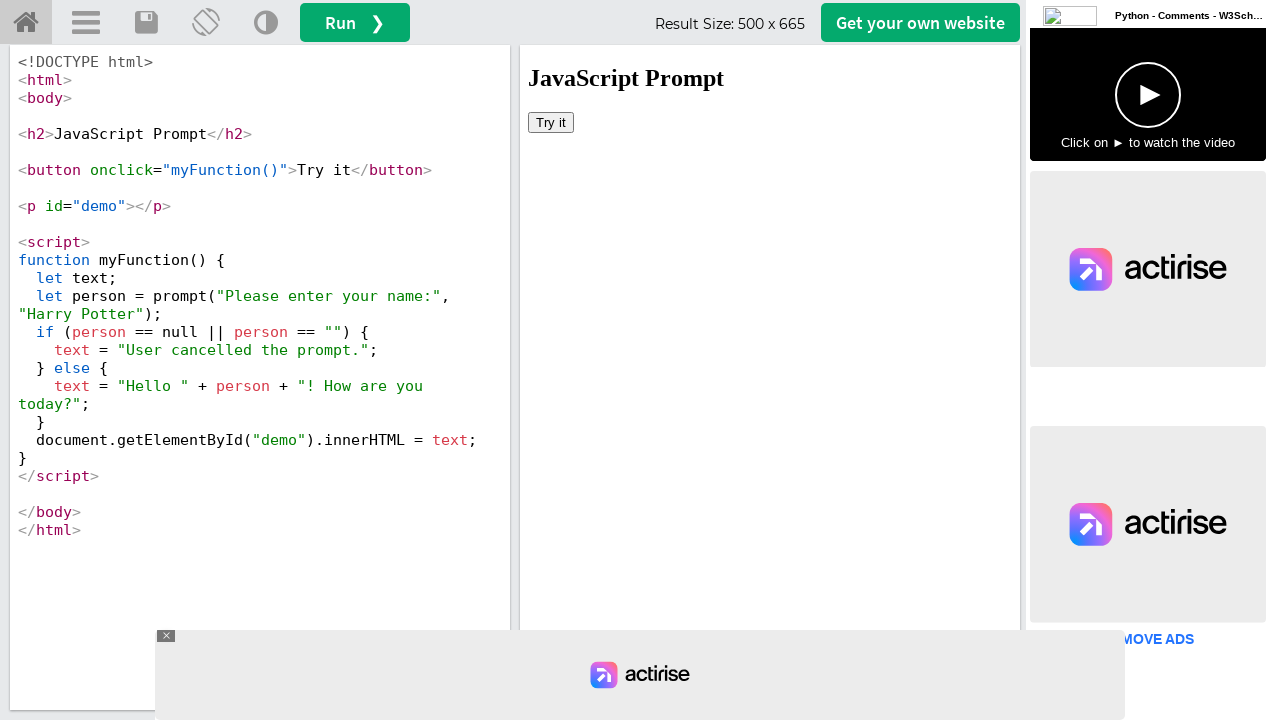

Clicked the 'Try it' button inside the iframe at (551, 122) on #iframeResult >> internal:control=enter-frame >> xpath=//button[text()='Try it']
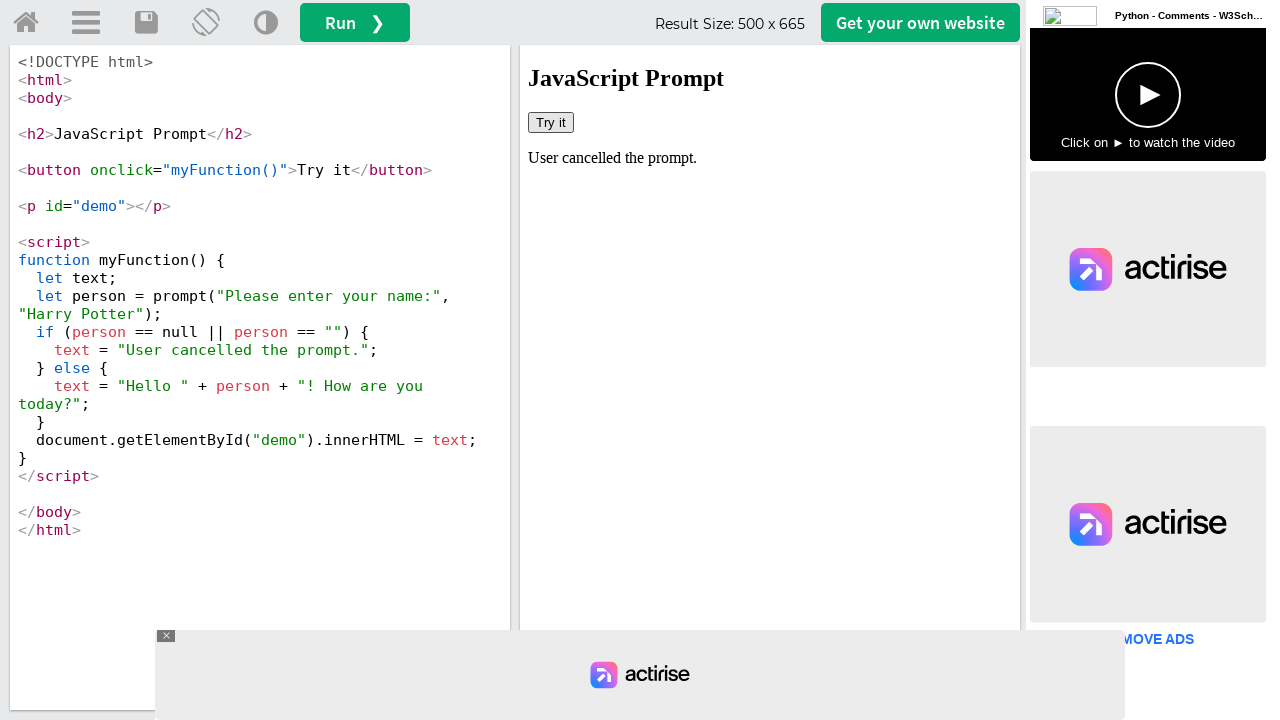

Set up dialog handler to accept prompt with 'Meena'
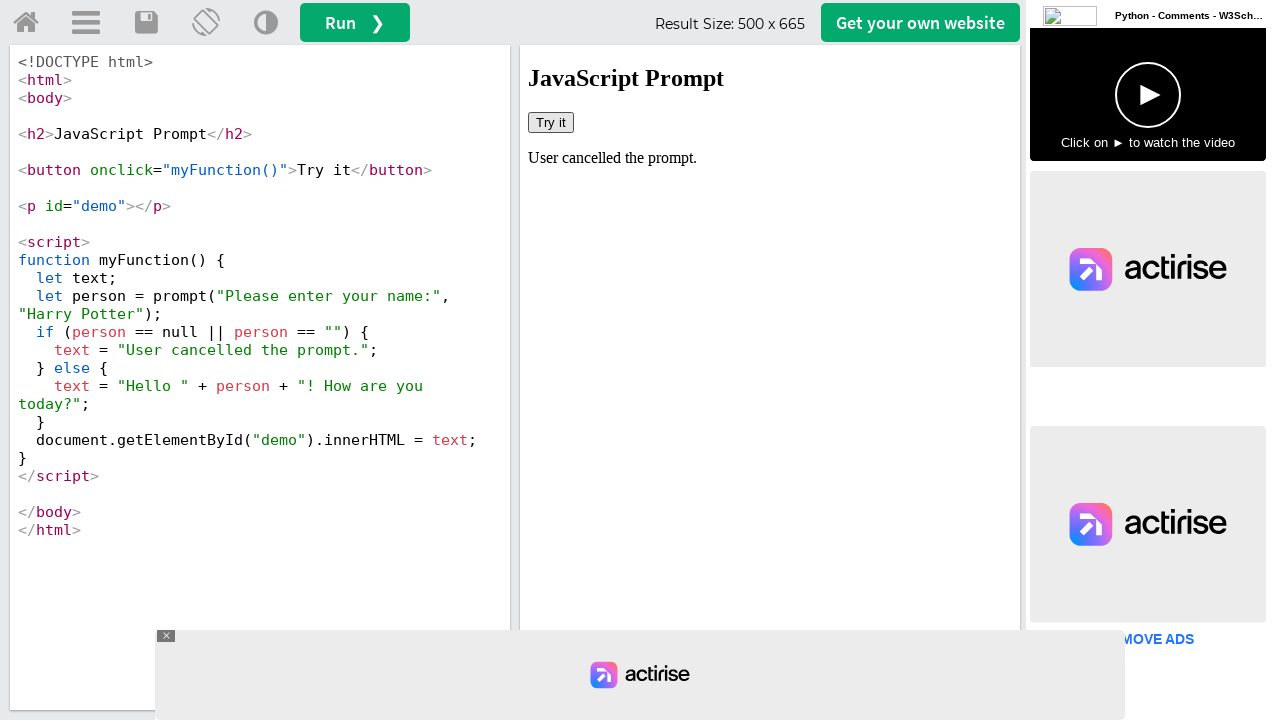

Re-clicked the 'Try it' button to trigger prompt dialog at (551, 122) on #iframeResult >> internal:control=enter-frame >> xpath=//button[text()='Try it']
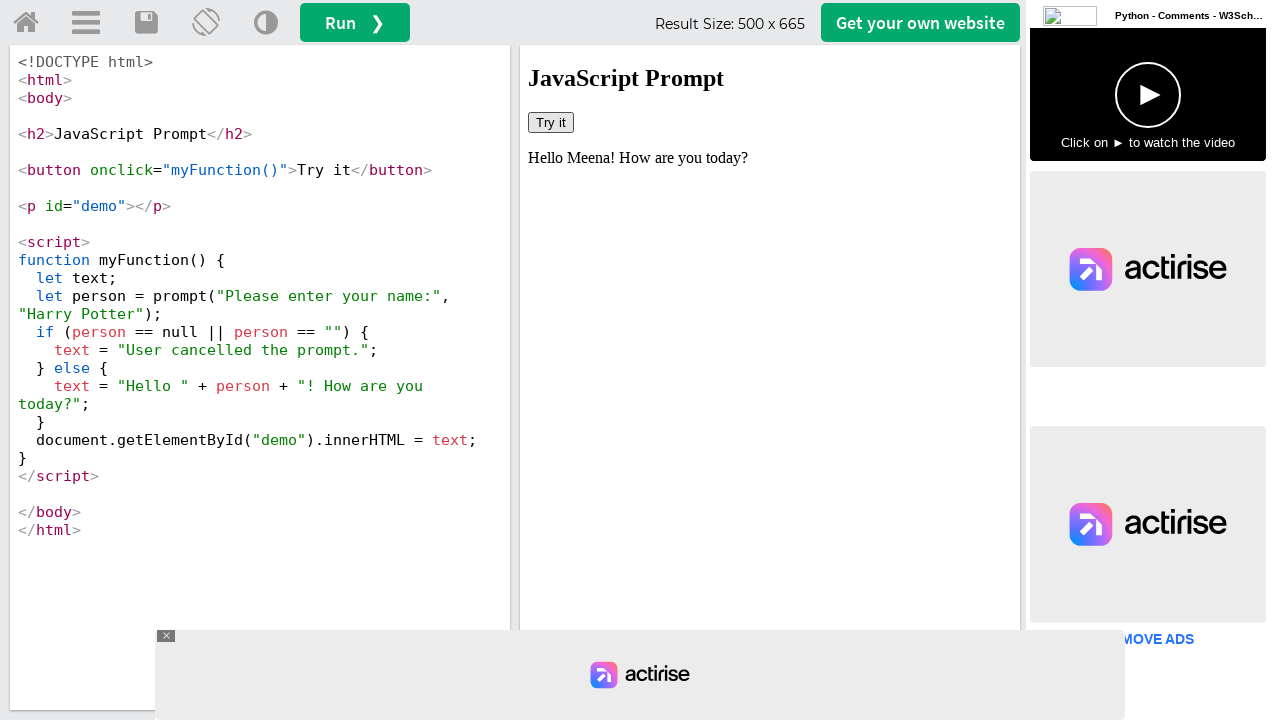

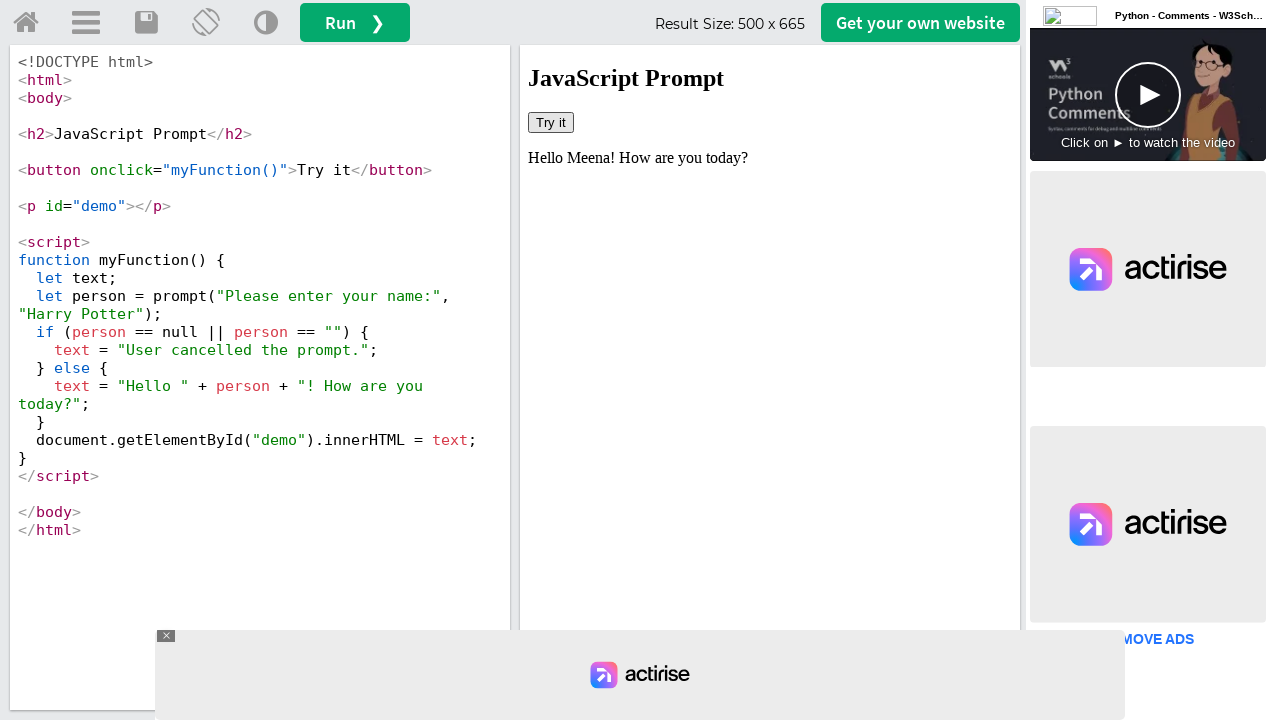